Verifies that the Generate button exists and has the correct value attribute

Starting URL: http://angel.net/~nic/passwd.current.html

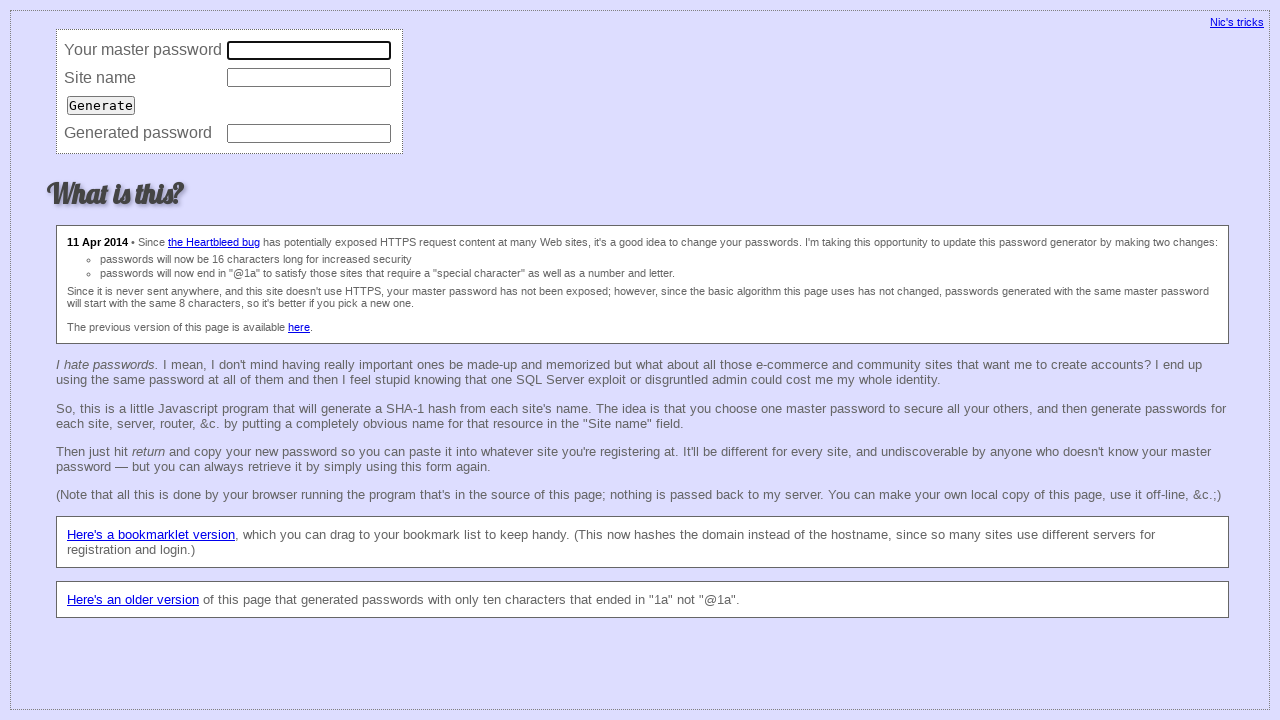

Navigated to password generator page
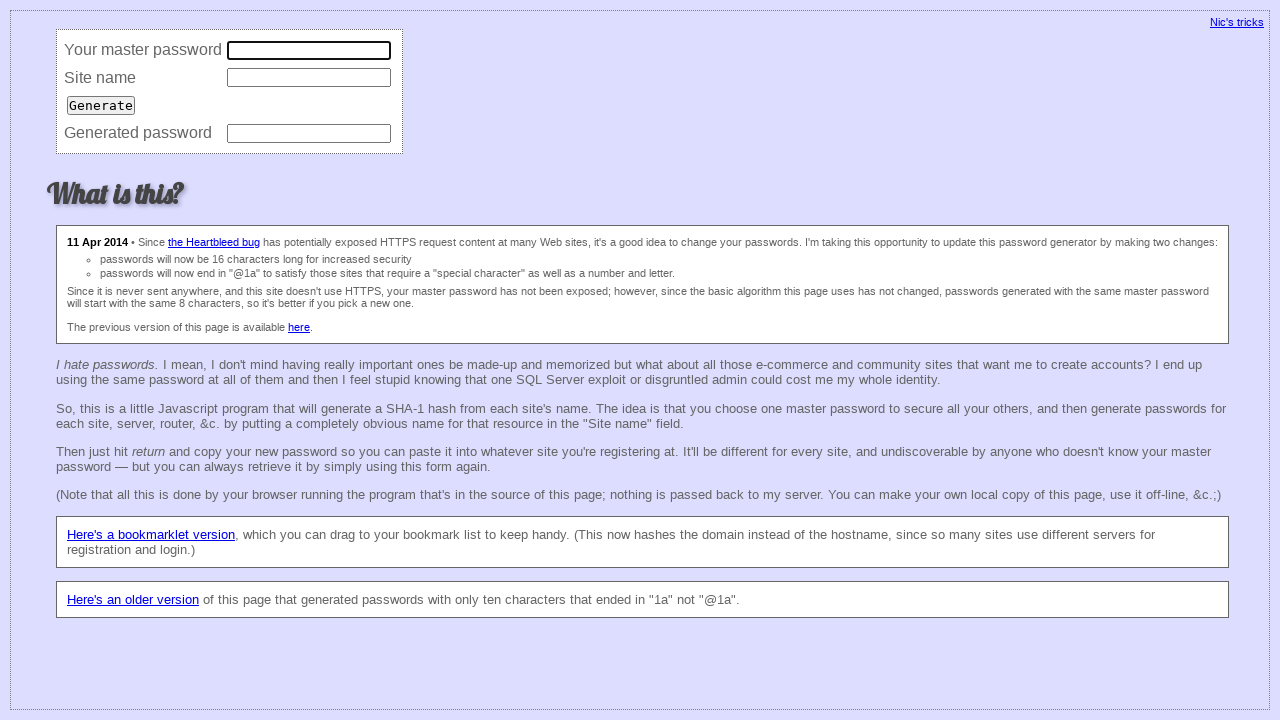

Generate button with correct value attribute is present
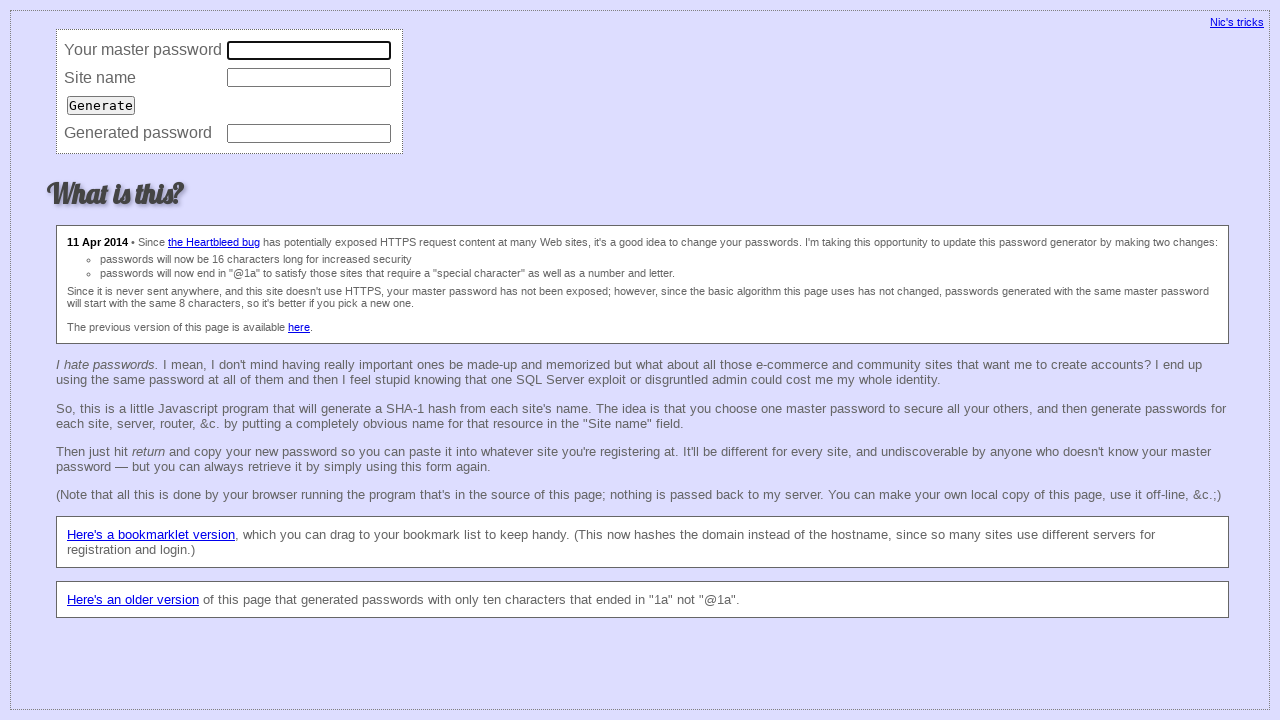

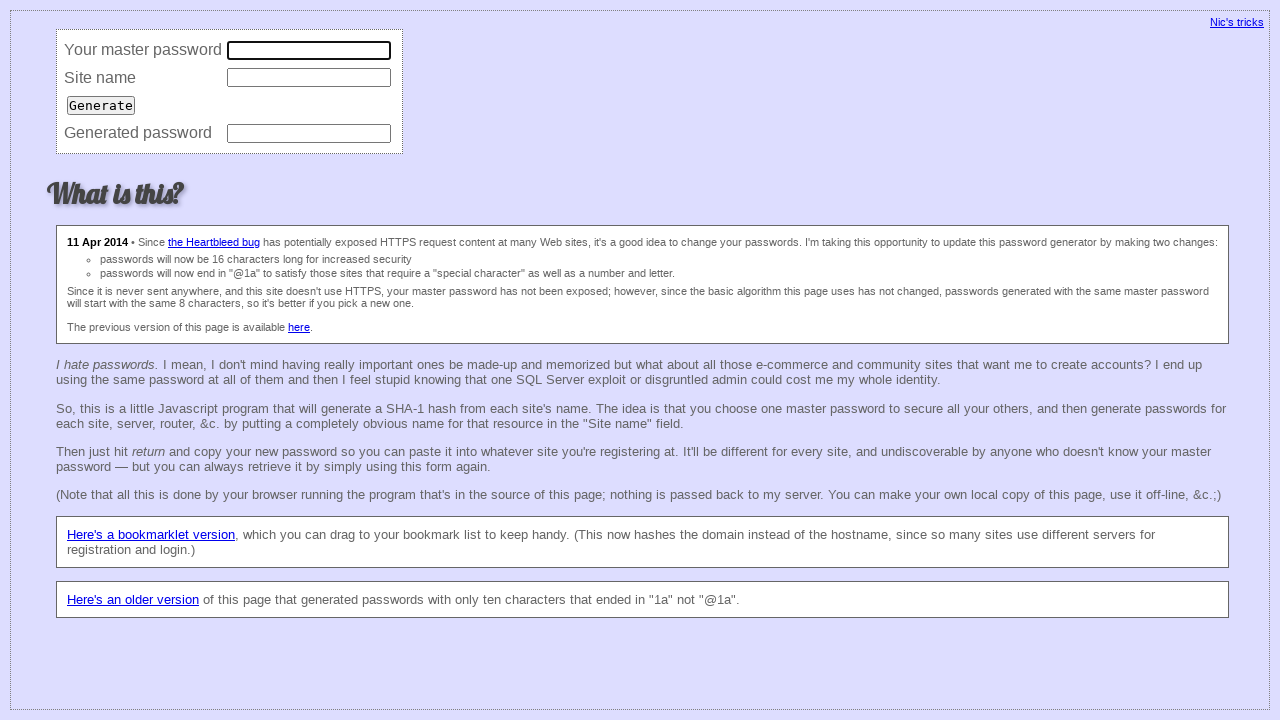